Tests passenger count selection dropdown by opening it, incrementing adult passengers multiple times, and closing the dropdown

Starting URL: https://rahulshettyacademy.com/dropdownsPractise/

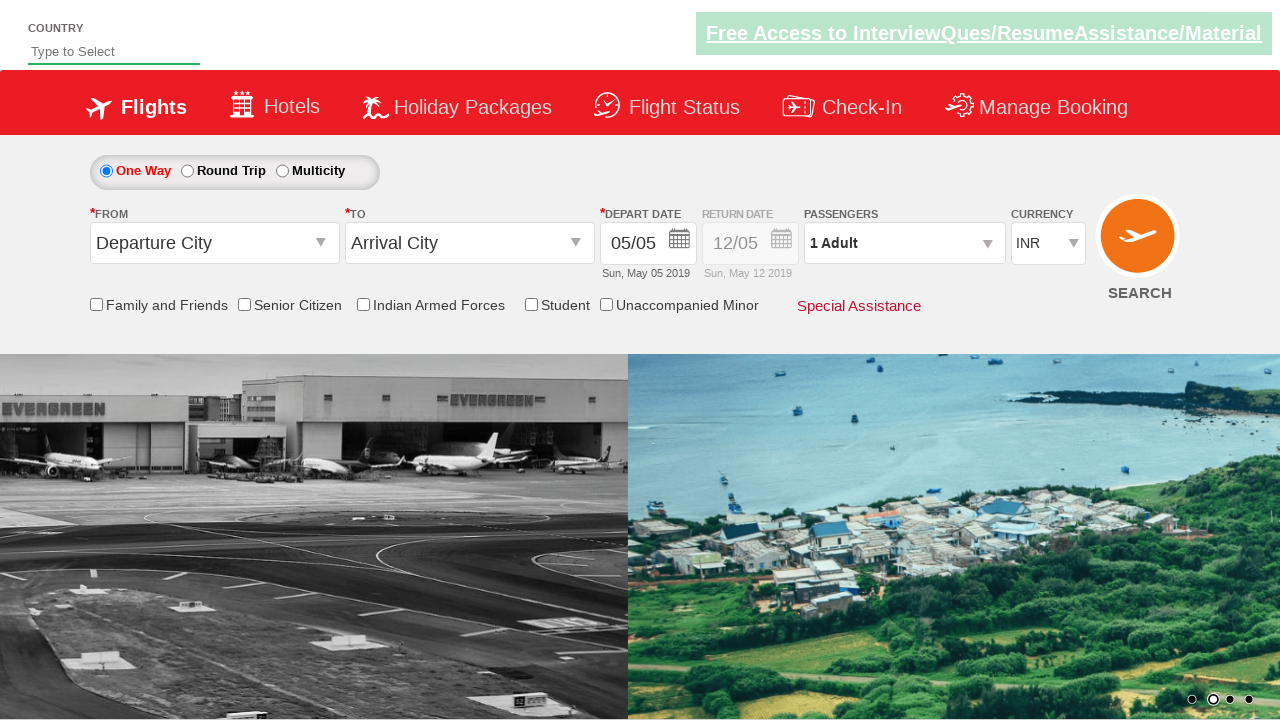

Clicked to open passenger info dropdown at (904, 243) on #divpaxinfo
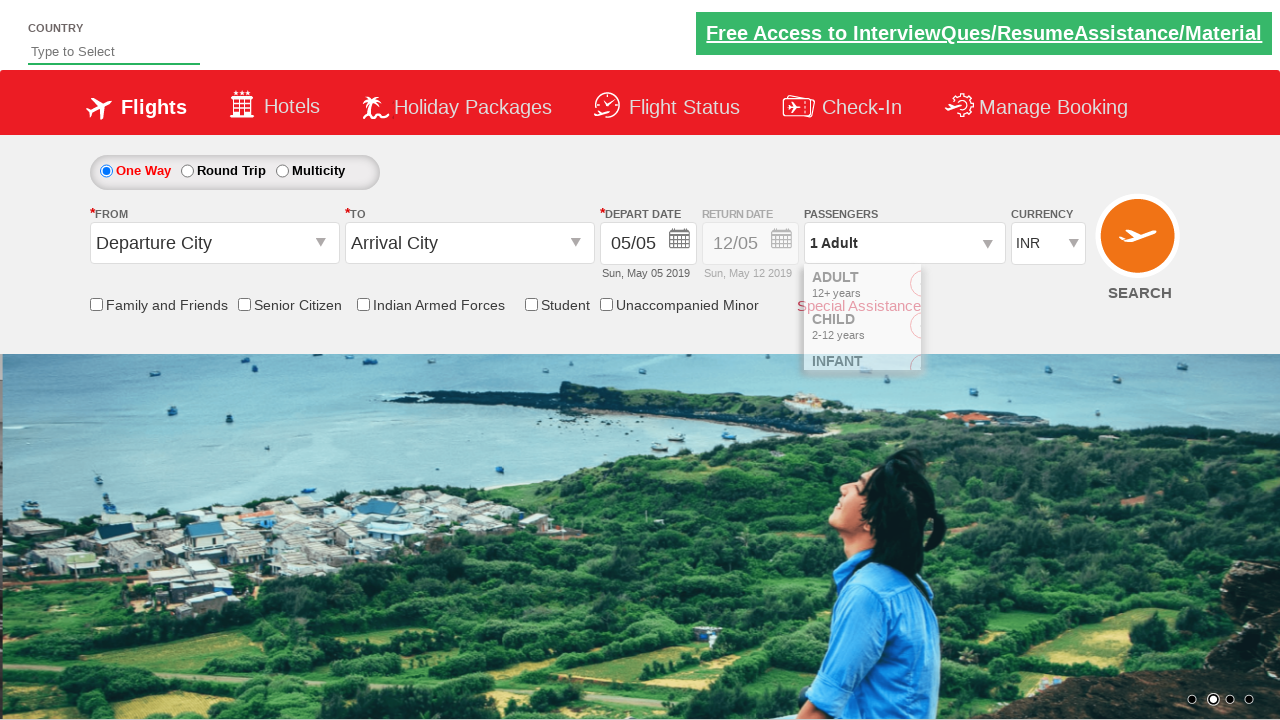

Waited 2 seconds for dropdown to fully open
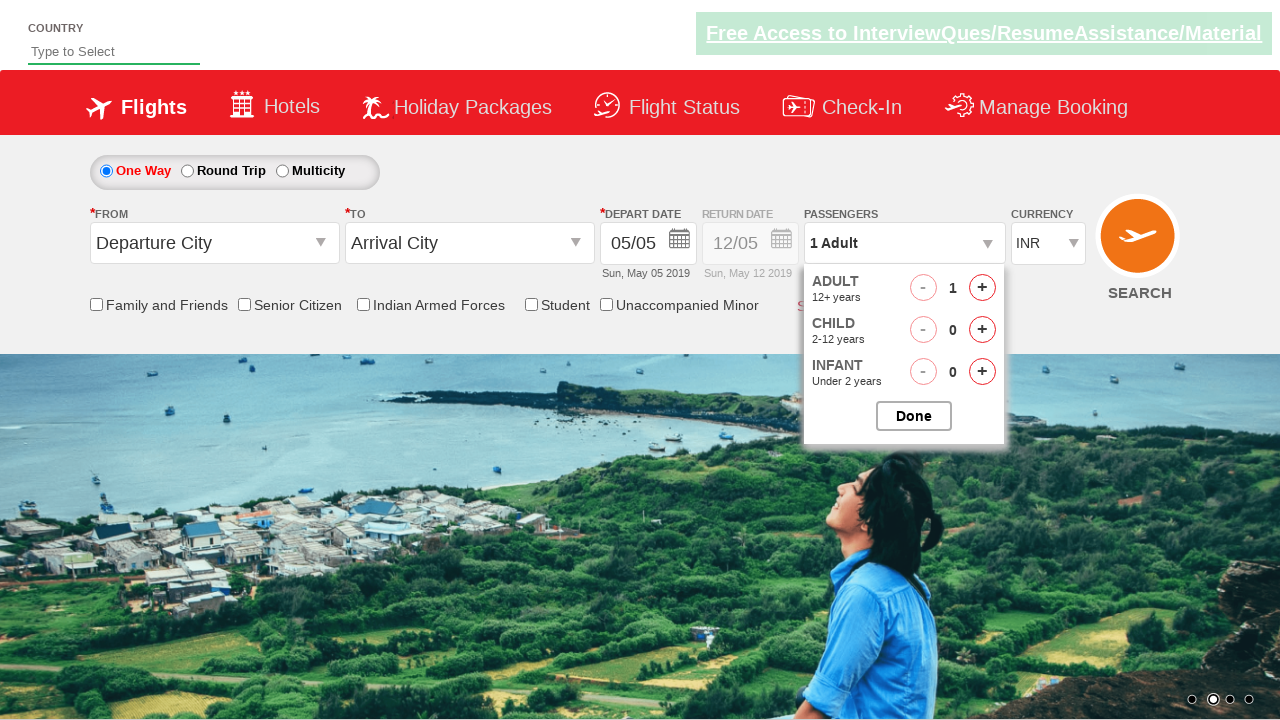

Incremented adult passenger count (iteration 1 of 4) at (982, 288) on #hrefIncAdt
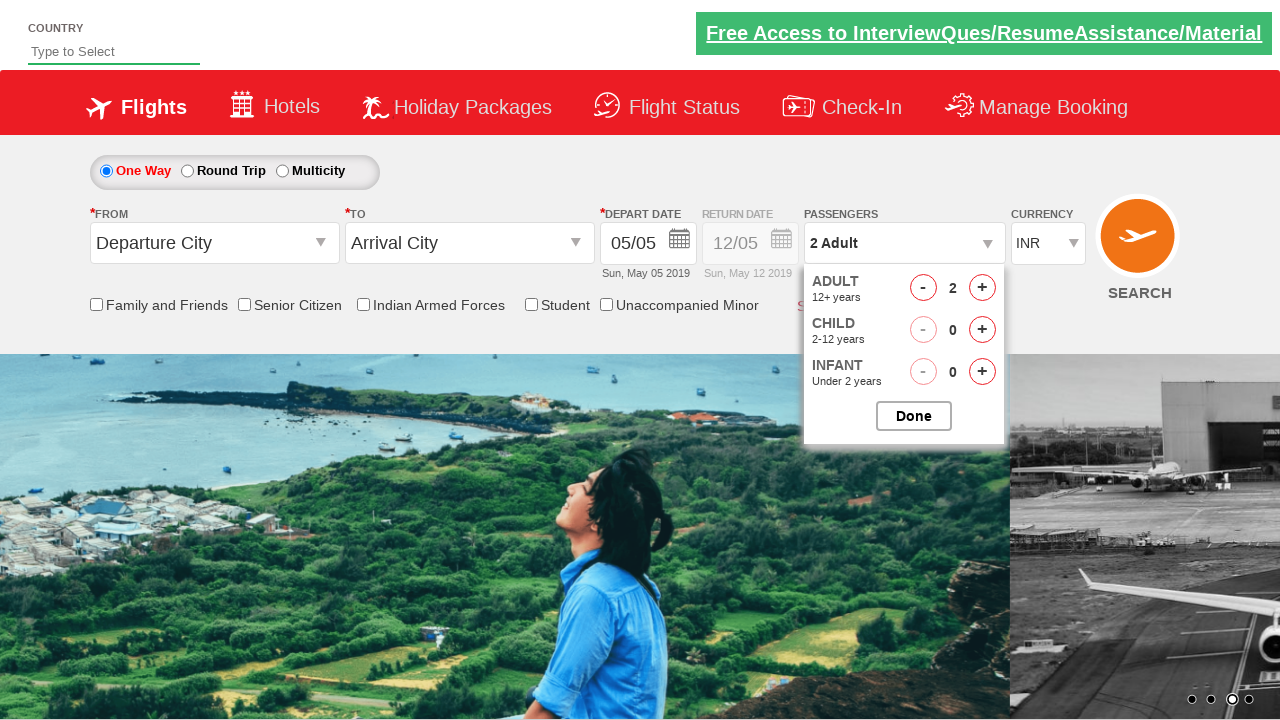

Incremented adult passenger count (iteration 2 of 4) at (982, 288) on #hrefIncAdt
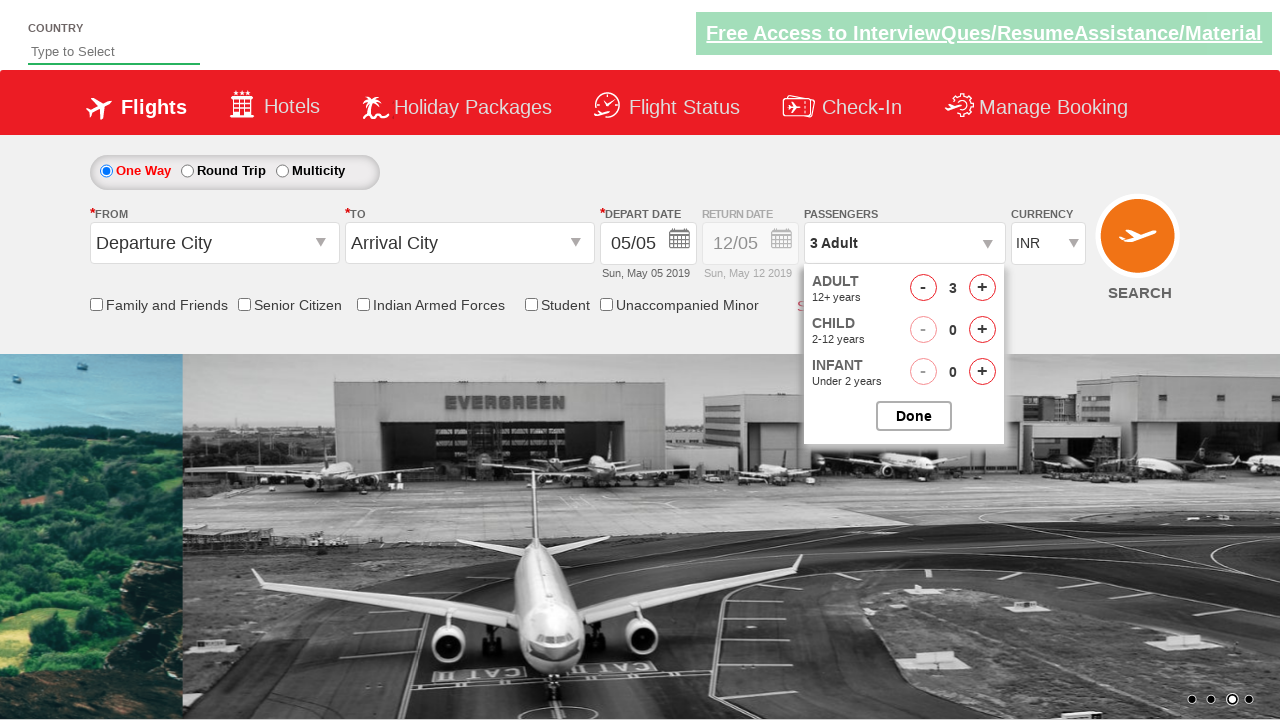

Incremented adult passenger count (iteration 3 of 4) at (982, 288) on #hrefIncAdt
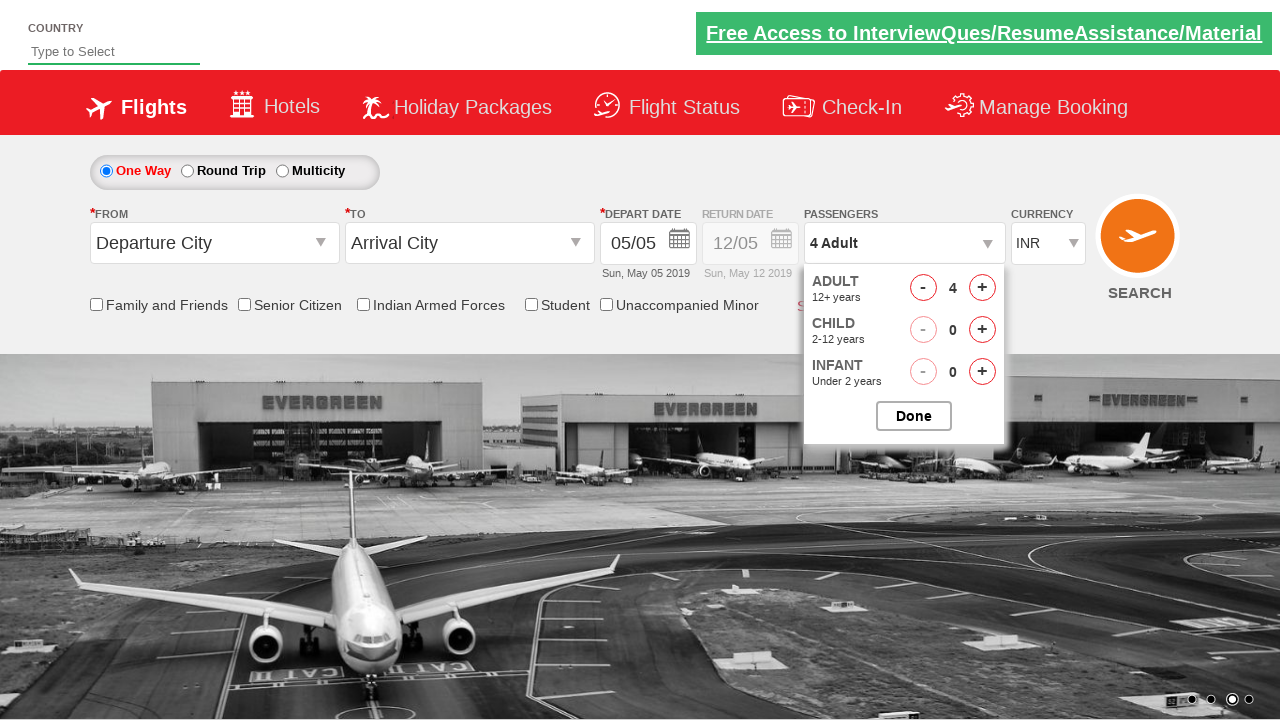

Incremented adult passenger count (iteration 4 of 4) at (982, 288) on #hrefIncAdt
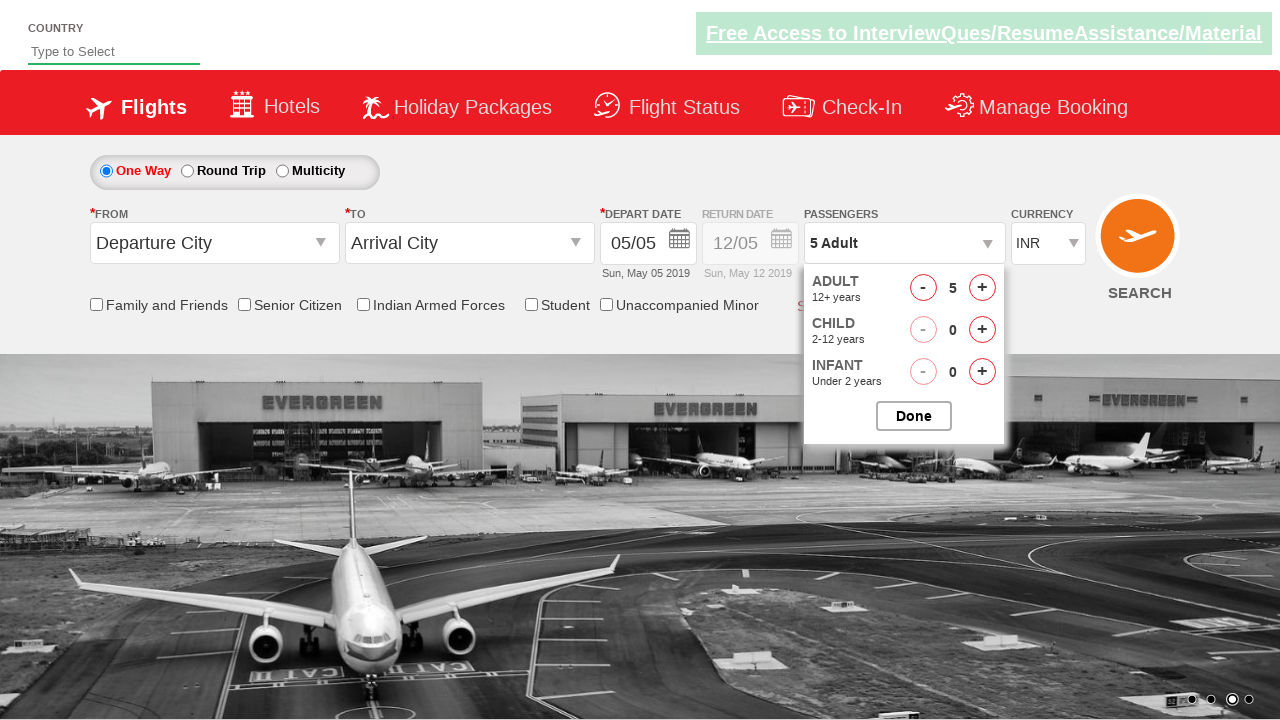

Incremented adult passenger count (iteration 1 of 4) at (982, 288) on #hrefIncAdt
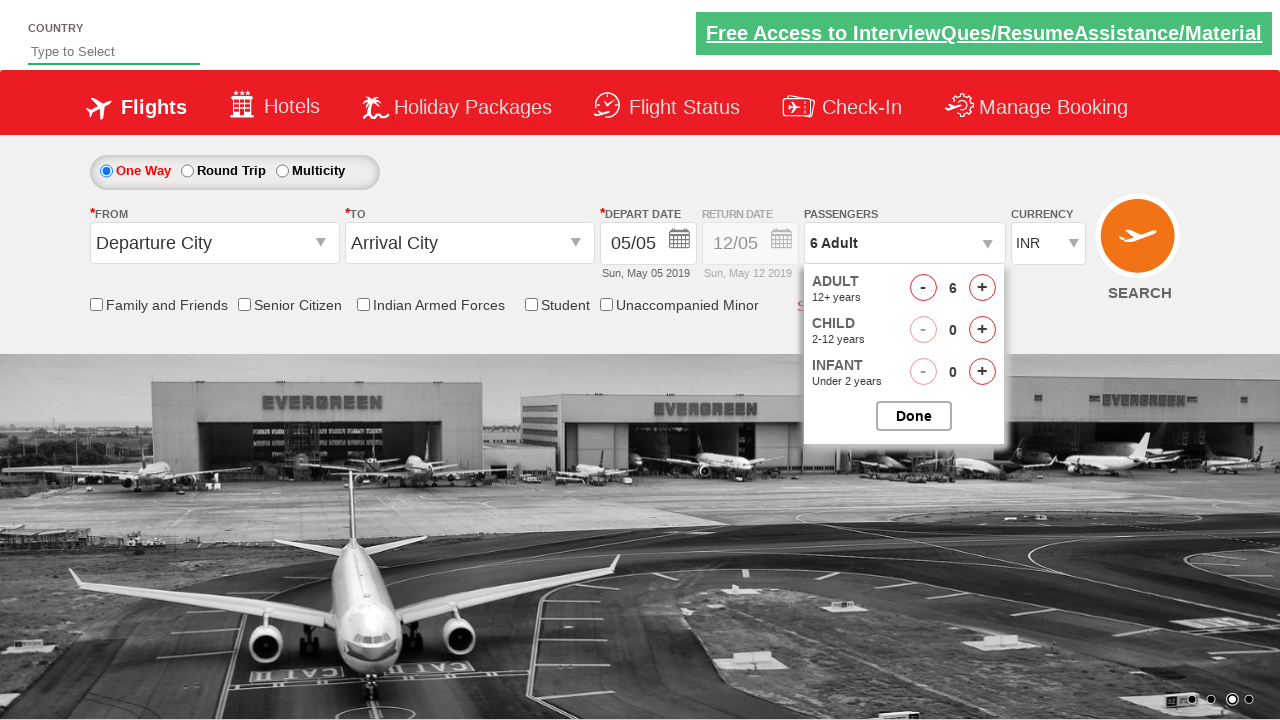

Incremented adult passenger count (iteration 2 of 4) at (982, 288) on #hrefIncAdt
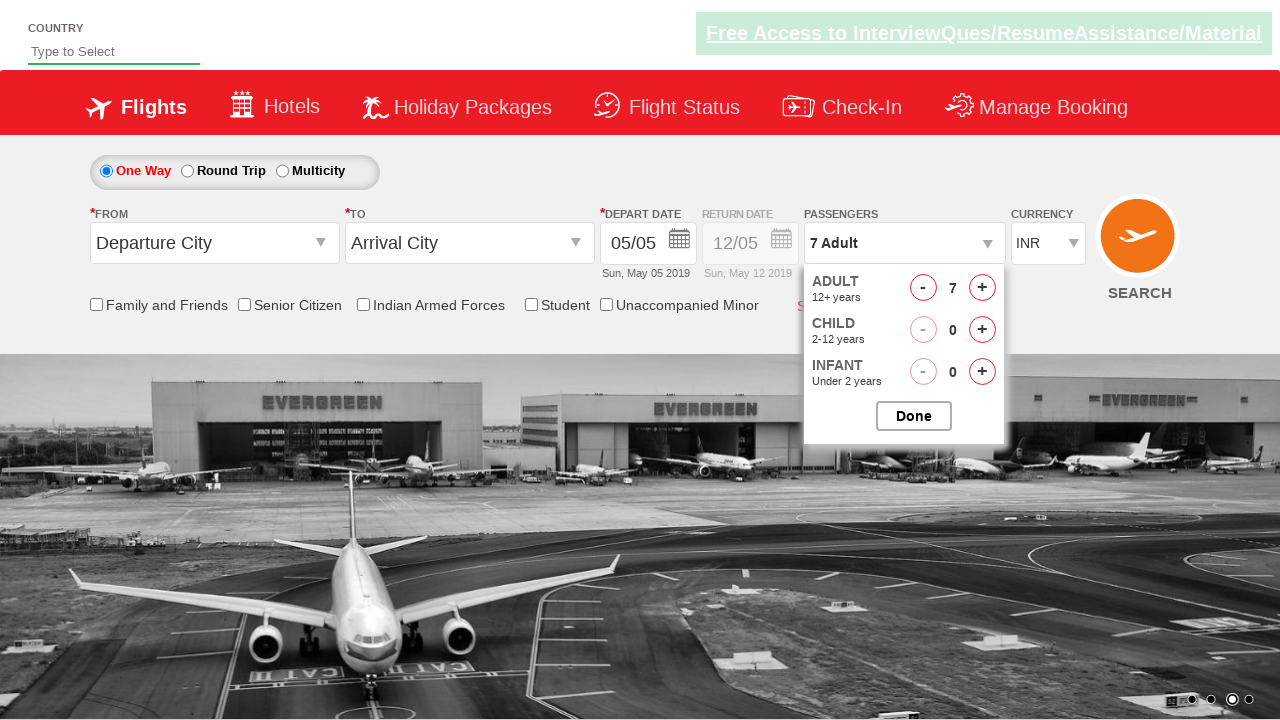

Incremented adult passenger count (iteration 3 of 4) at (982, 288) on #hrefIncAdt
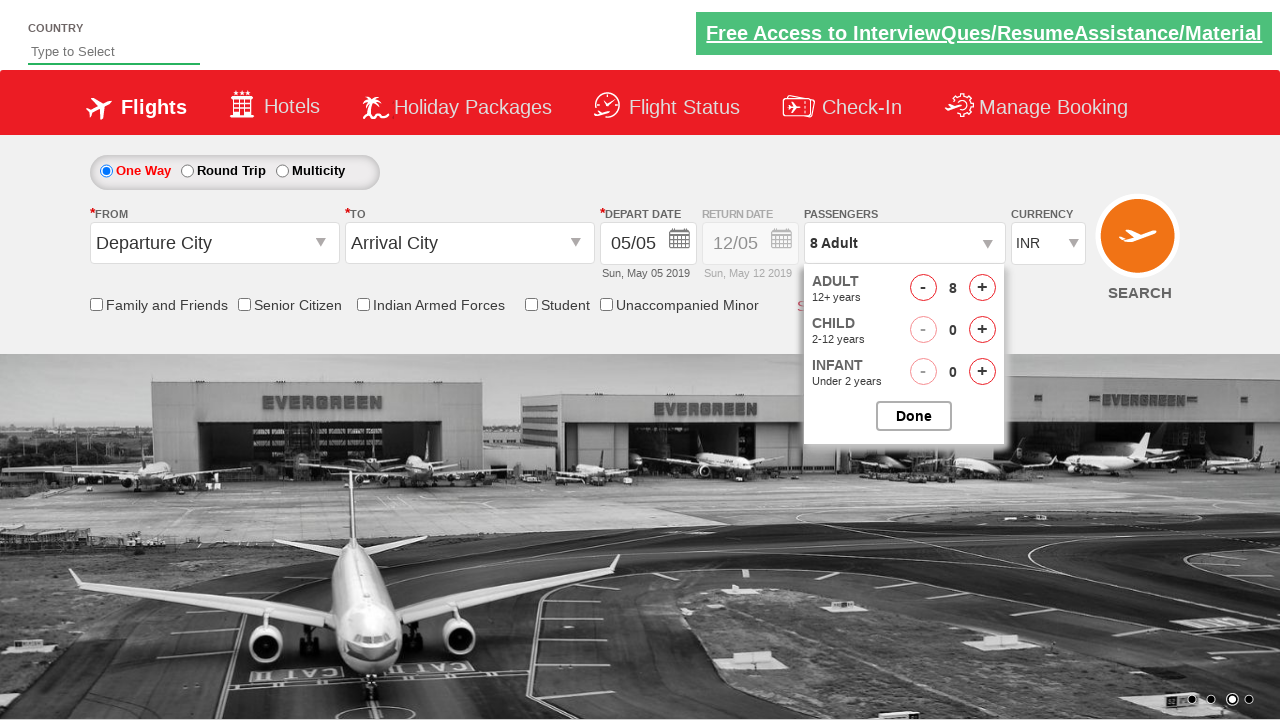

Incremented adult passenger count (iteration 4 of 4) at (982, 288) on #hrefIncAdt
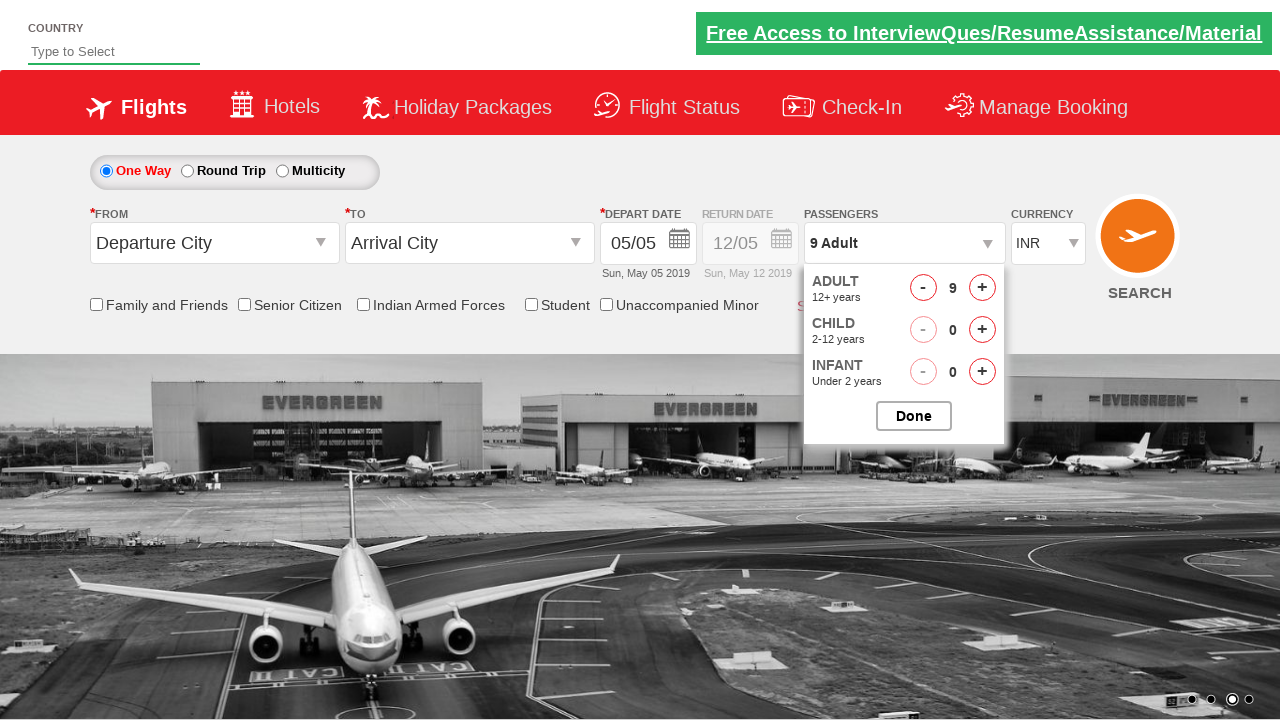

Waited 2 seconds before closing dropdown
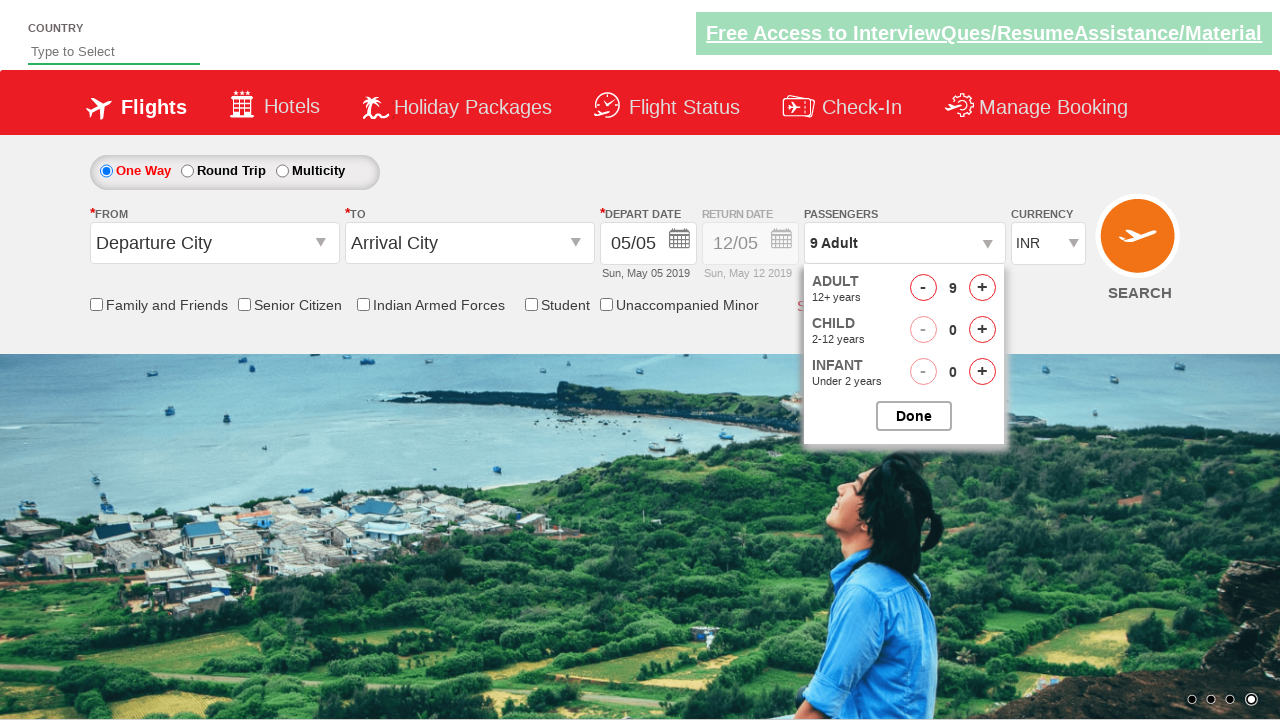

Closed the passenger selection dropdown at (914, 416) on #btnclosepaxoption
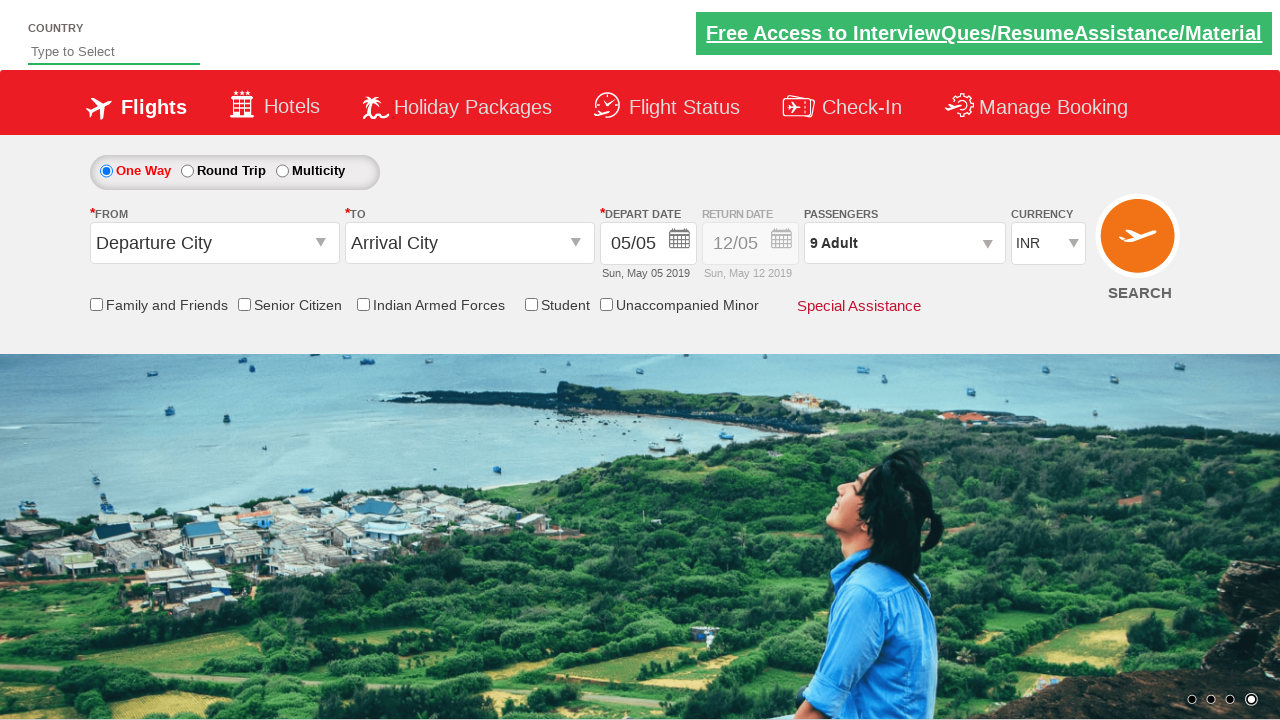

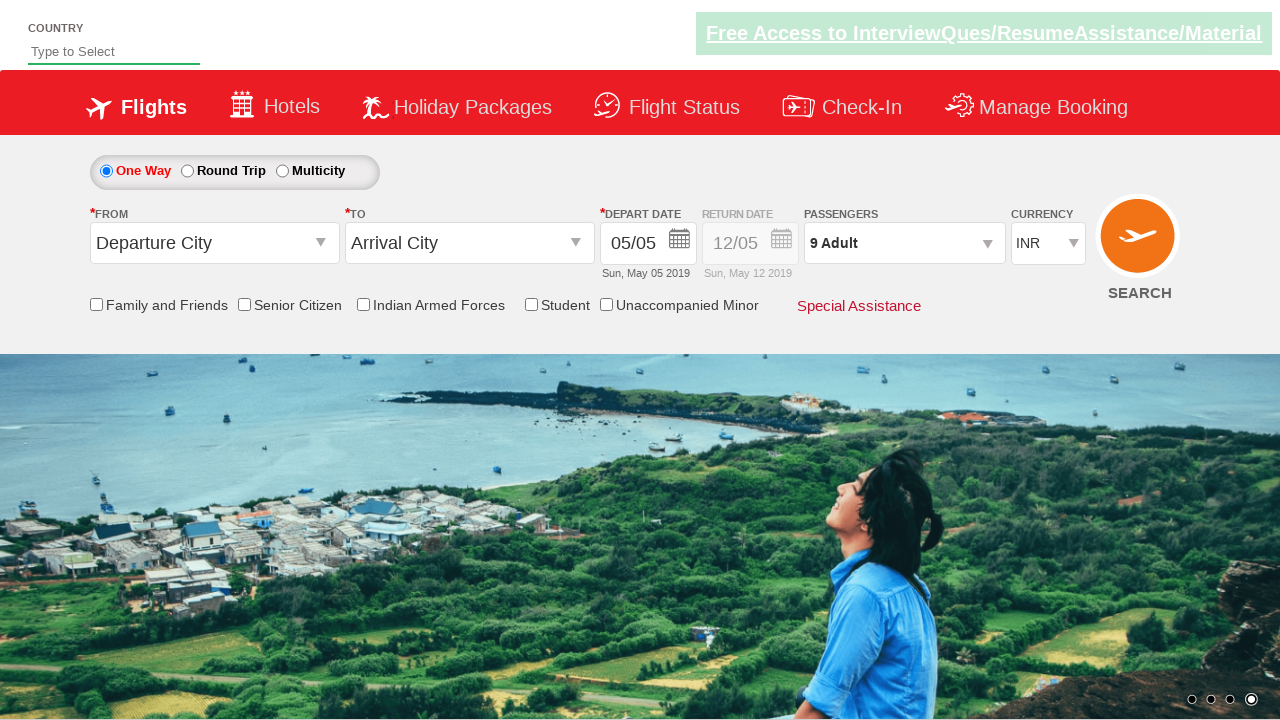